Navigates to the Ducati Sweden homepage and maximizes the browser window to verify the page loads correctly.

Starting URL: https://www.ducati.com/se/sv/home

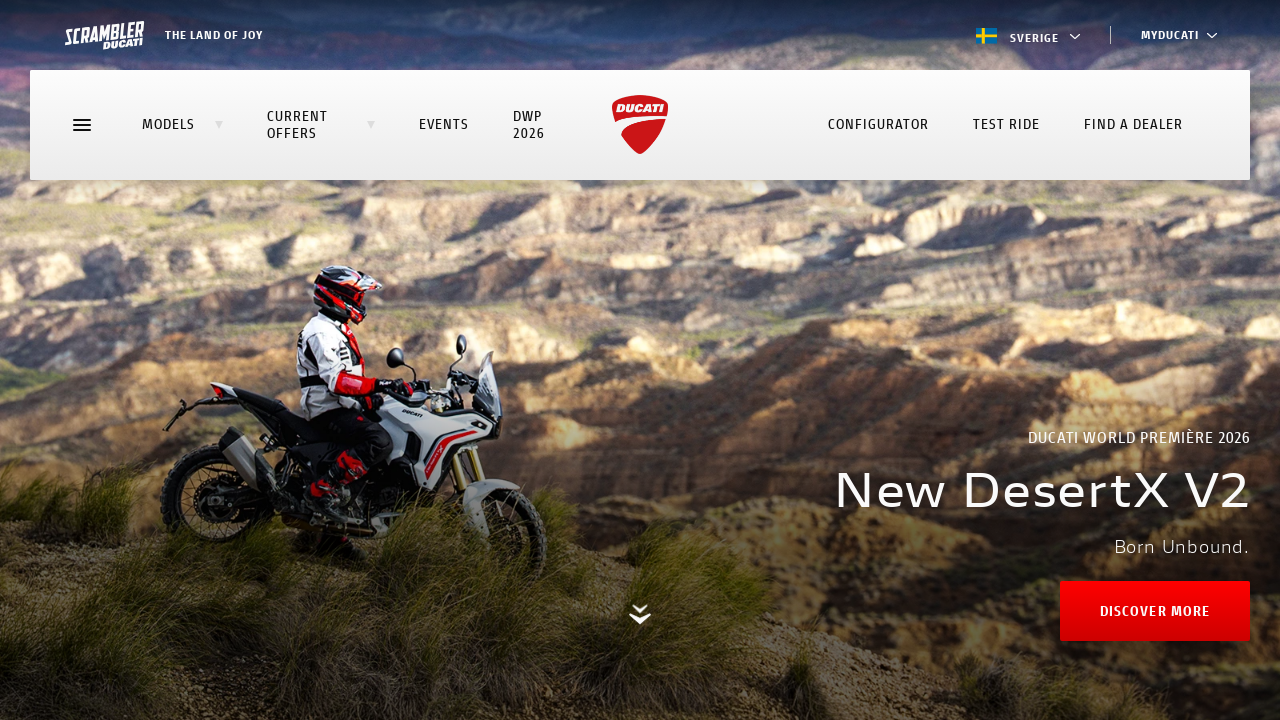

Navigated to Ducati Sweden homepage
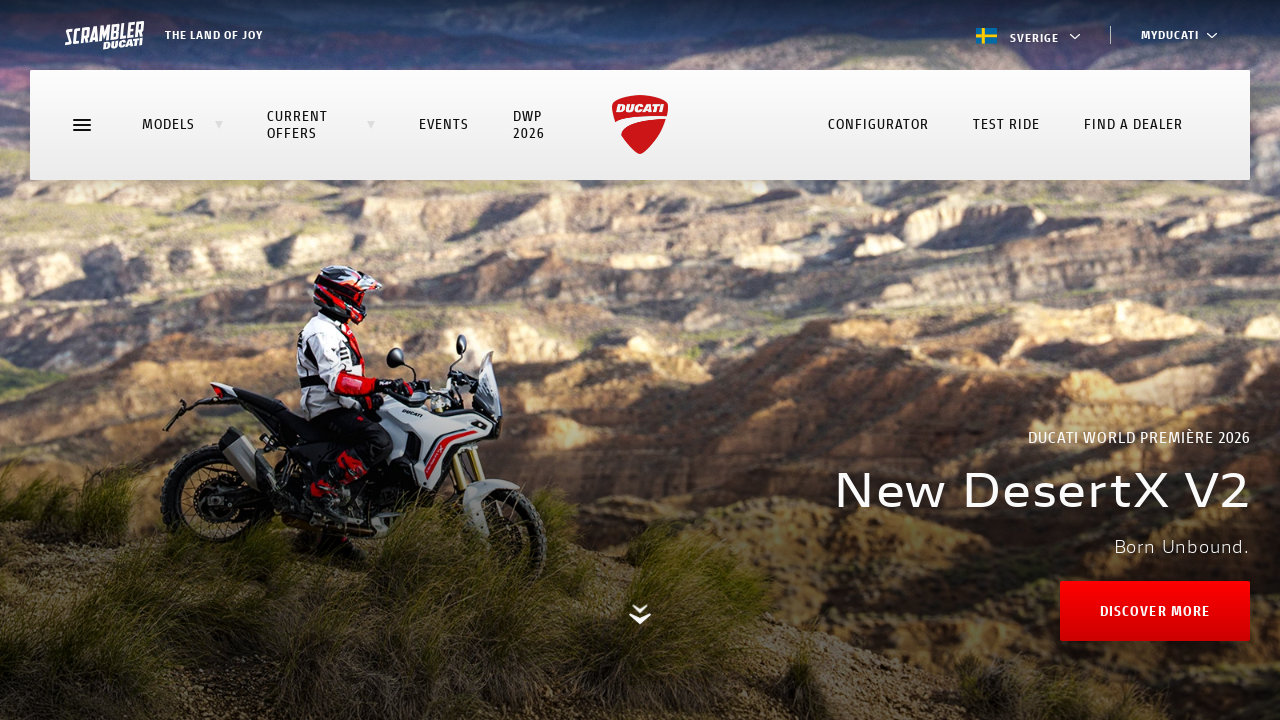

Set viewport to 1920x1080 to maximize browser window
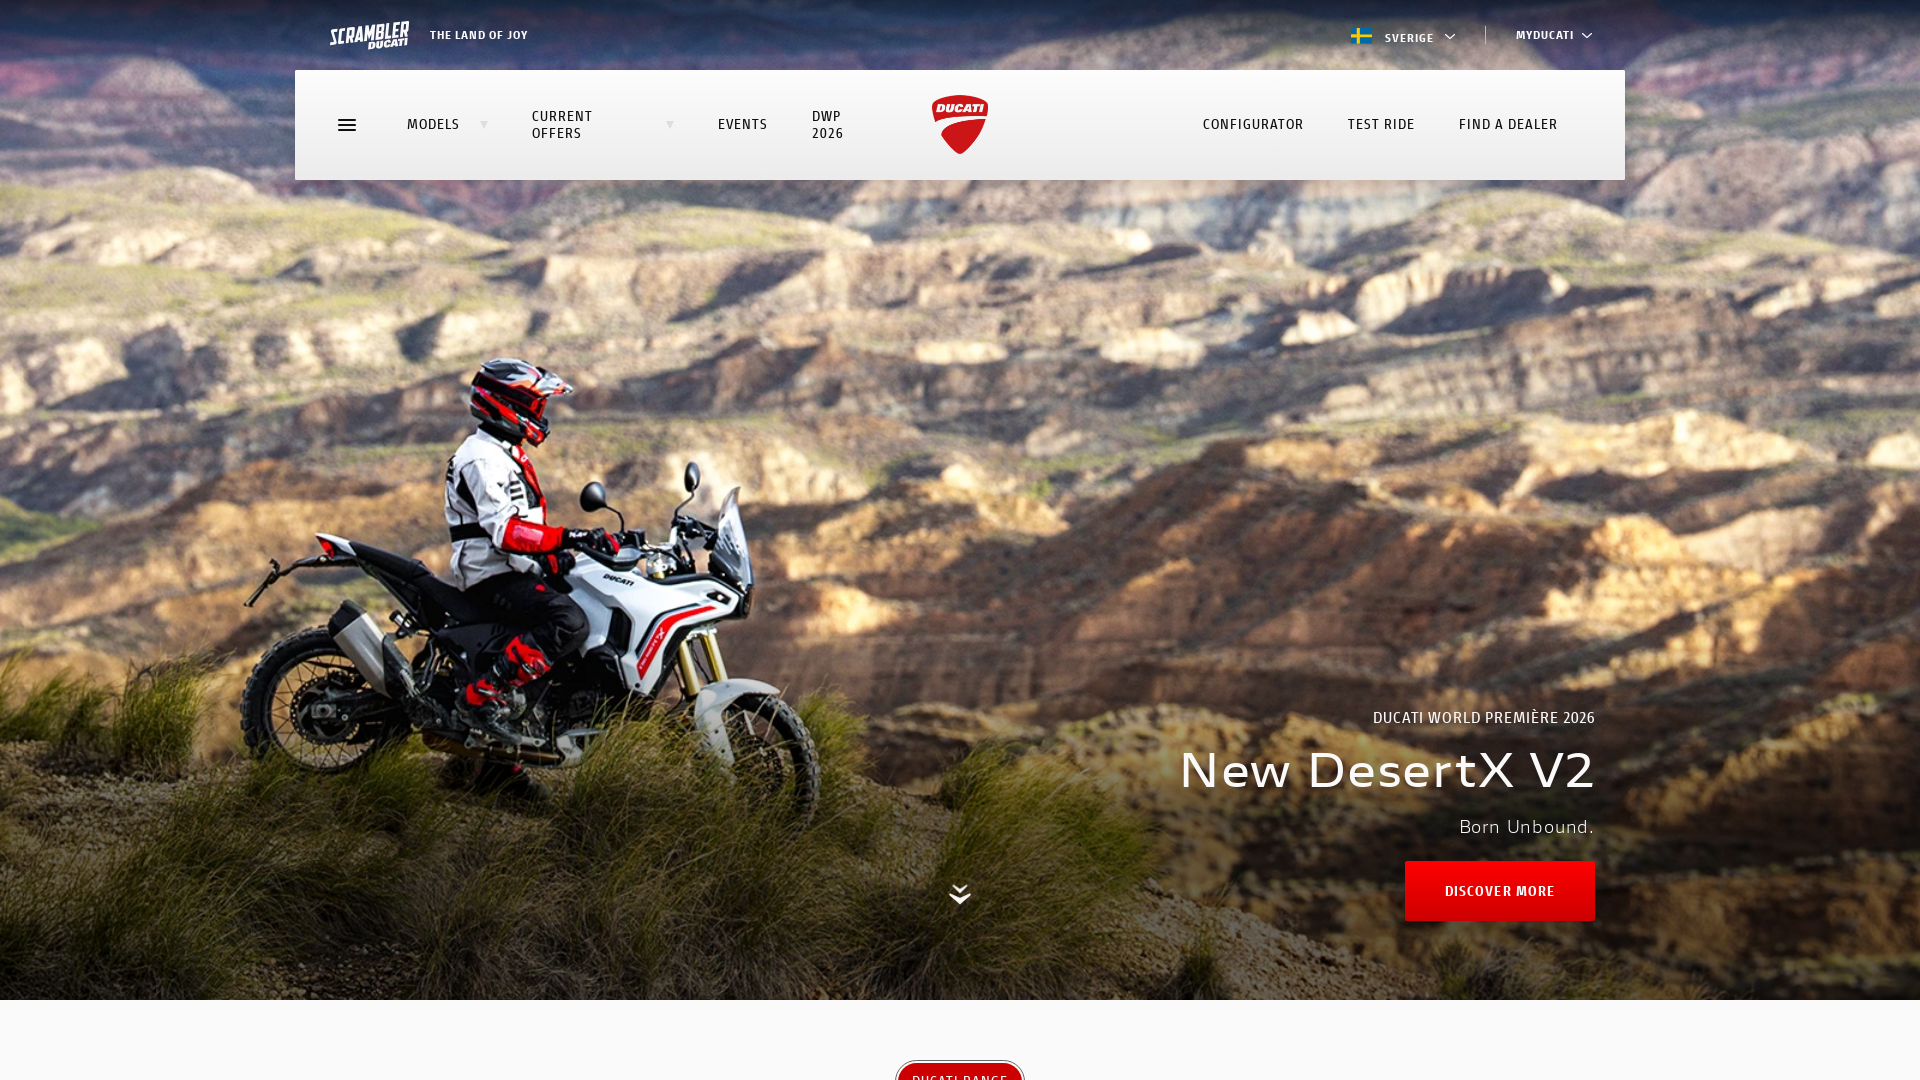

Page loaded successfully and DOM content is ready
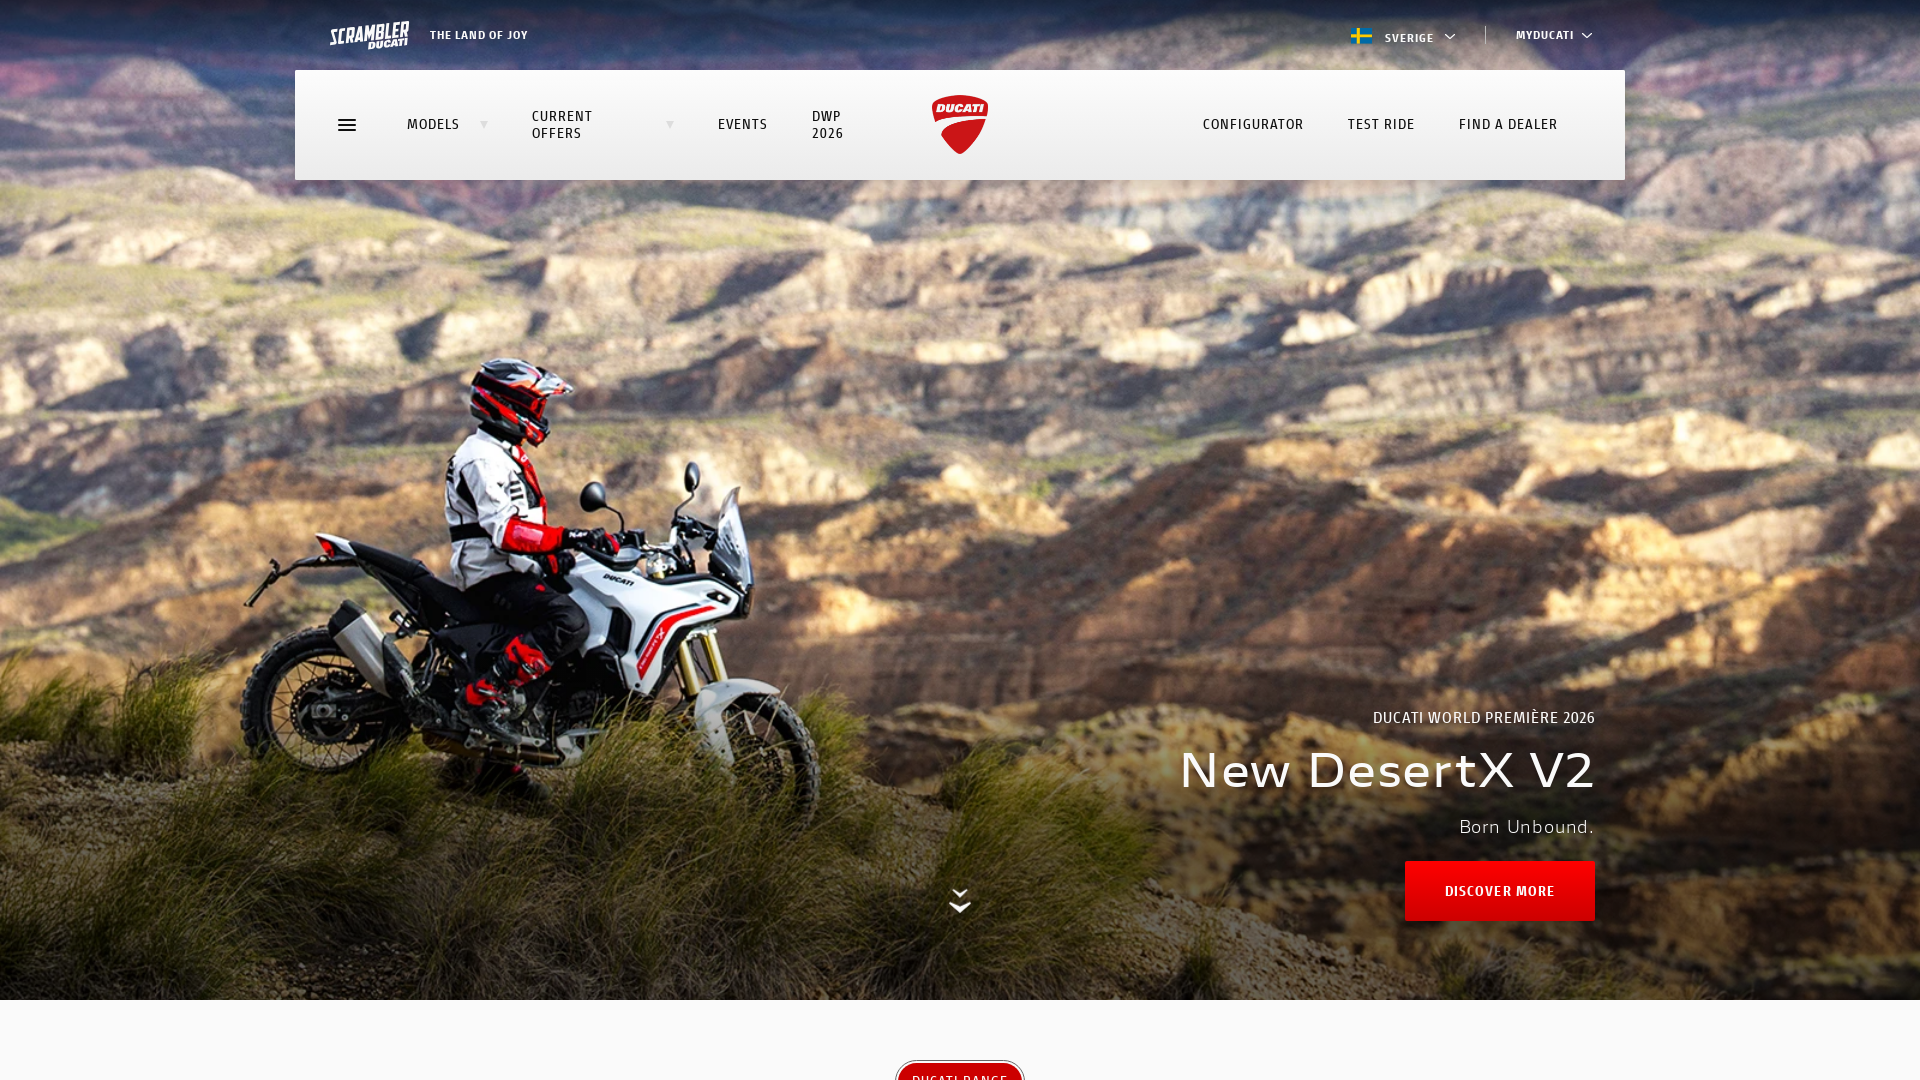

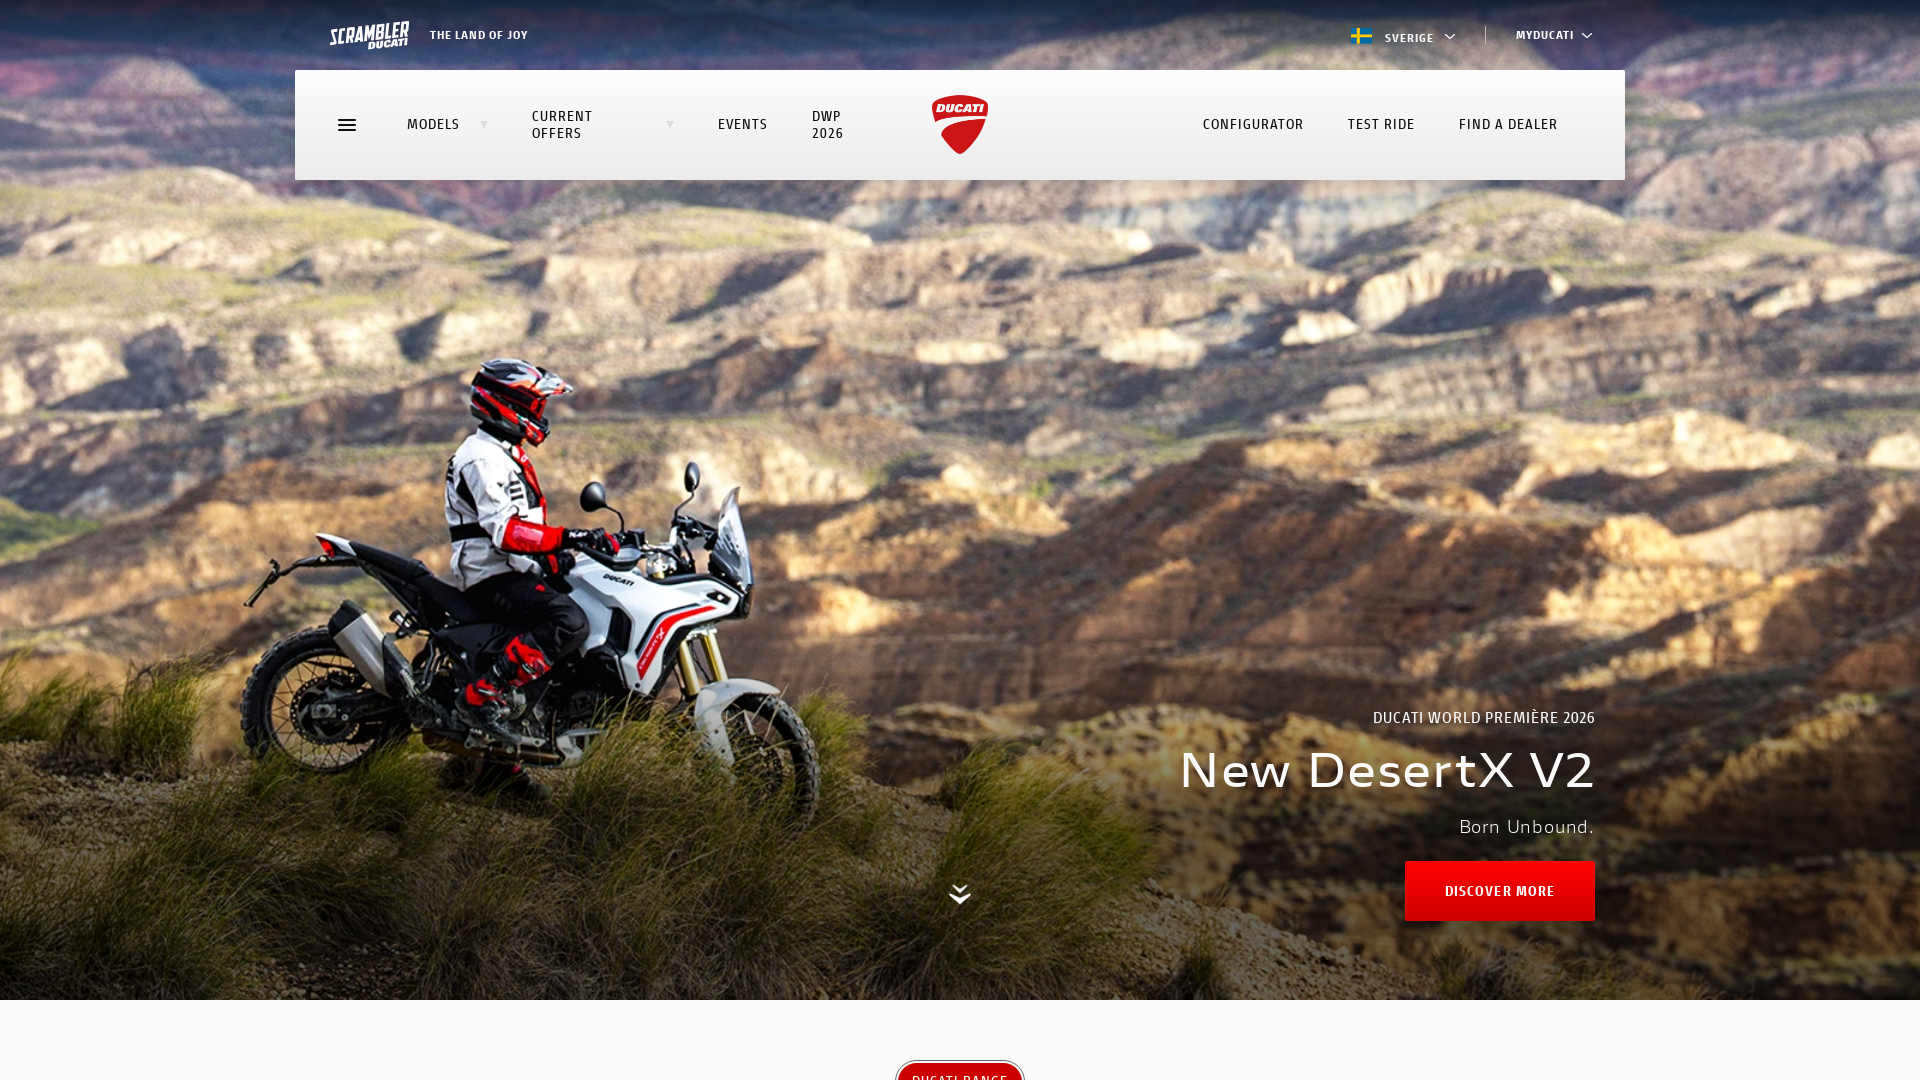